Tests hiding and showing an element, then typing into the displayed text box

Starting URL: https://www.letskodeit.com/practice

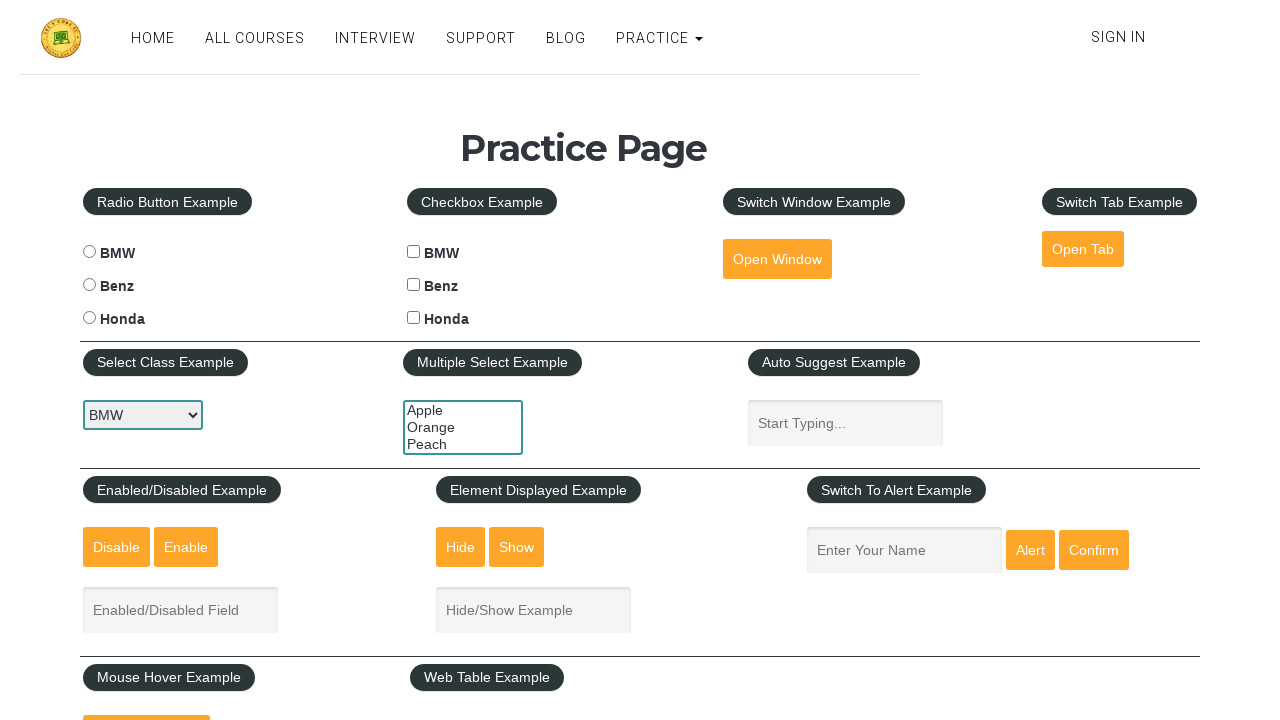

Clicked hide textbox button at (461, 547) on input#hide-textbox
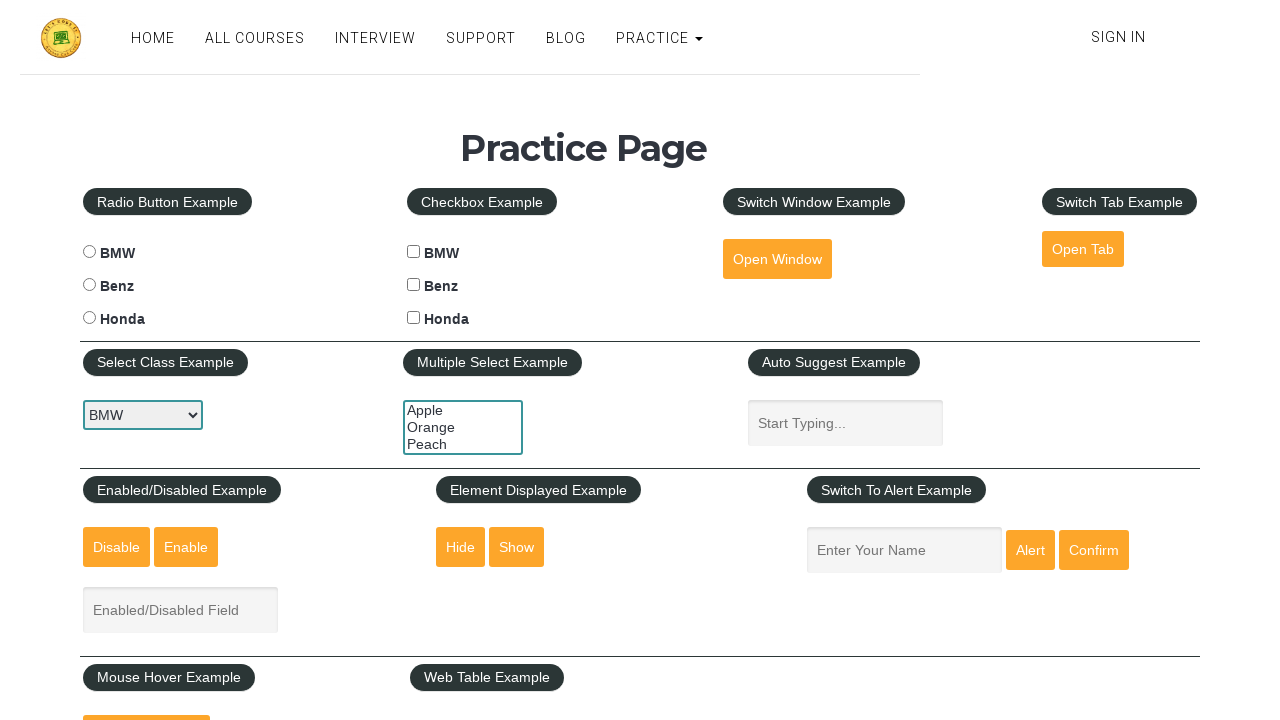

Clicked show textbox button at (517, 547) on input#show-textbox
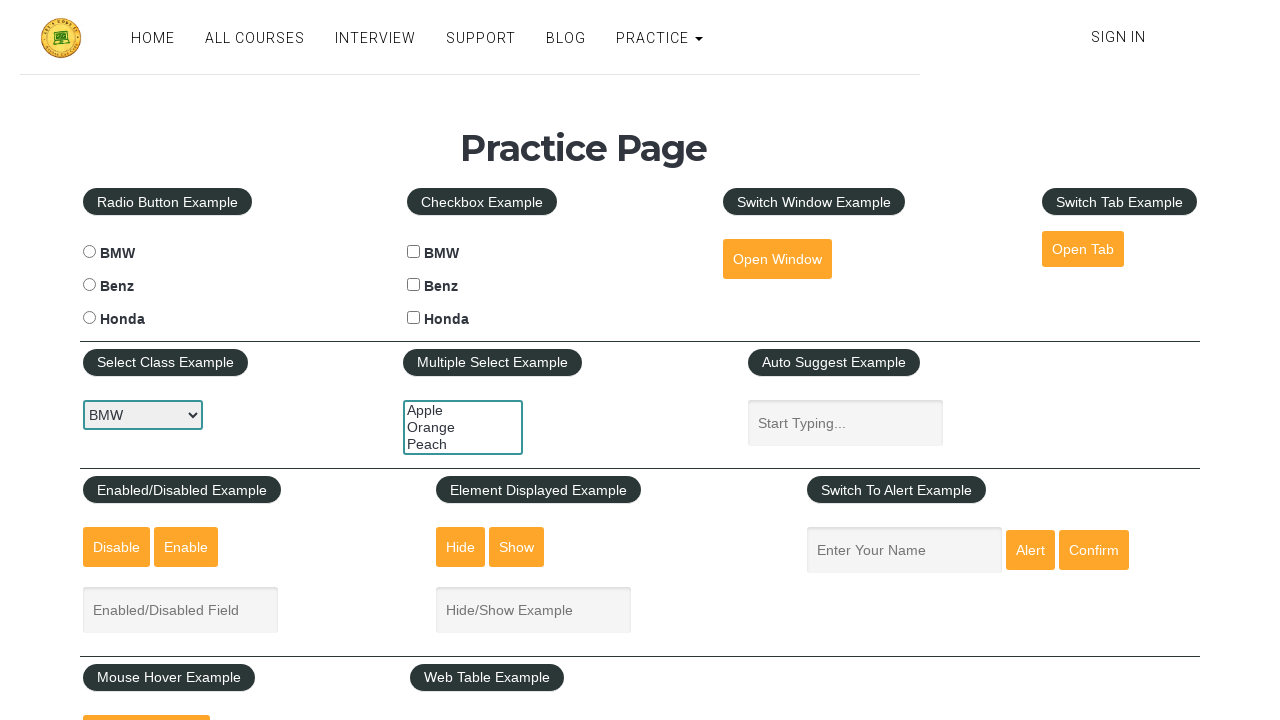

Typed 'QATester' into the displayed text box on input#displayed-text
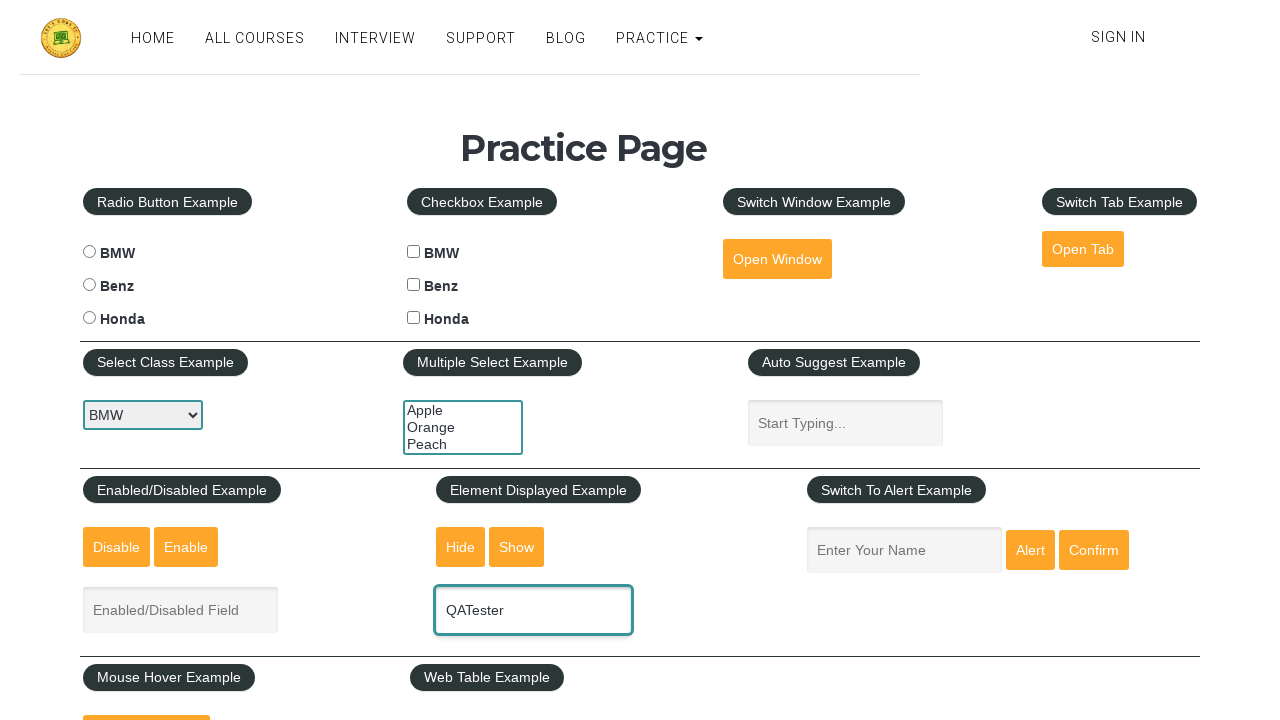

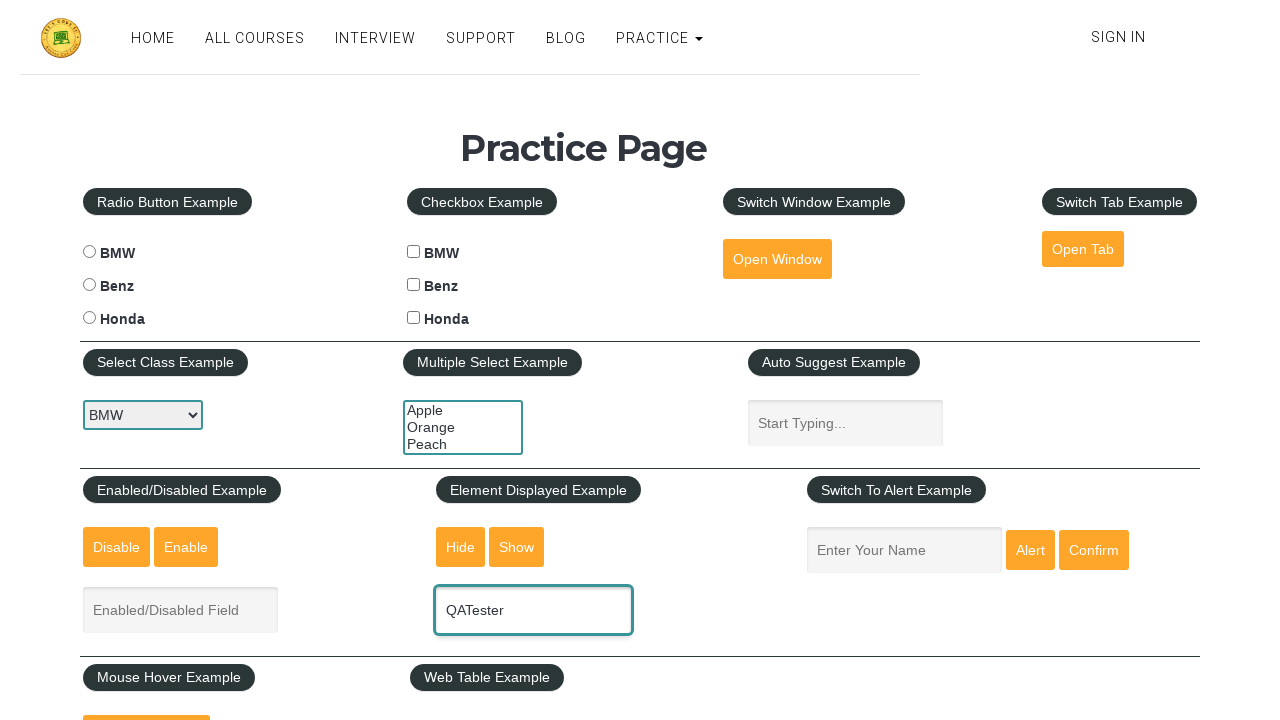